Tests browser window size and position manipulation by getting current dimensions, resizing the window to 1024x768, getting the current position, and repositioning the window to coordinates (100, 100)

Starting URL: https://example.com

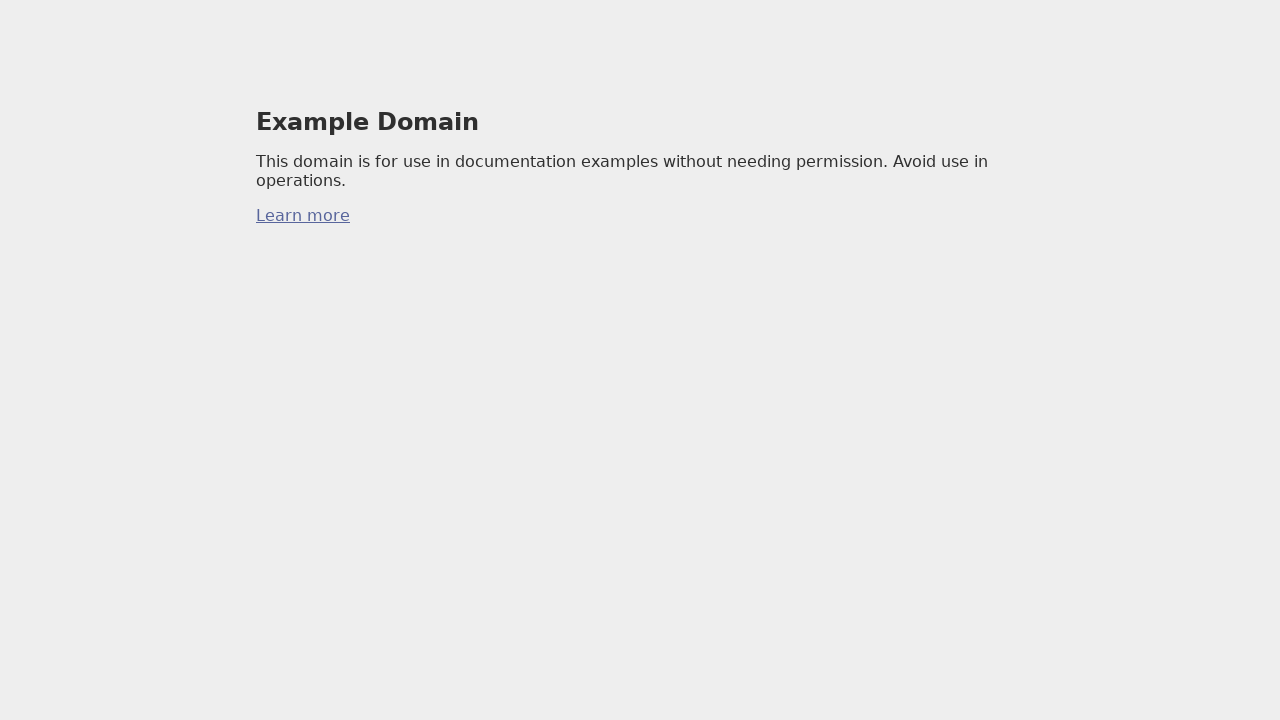

Retrieved initial window size
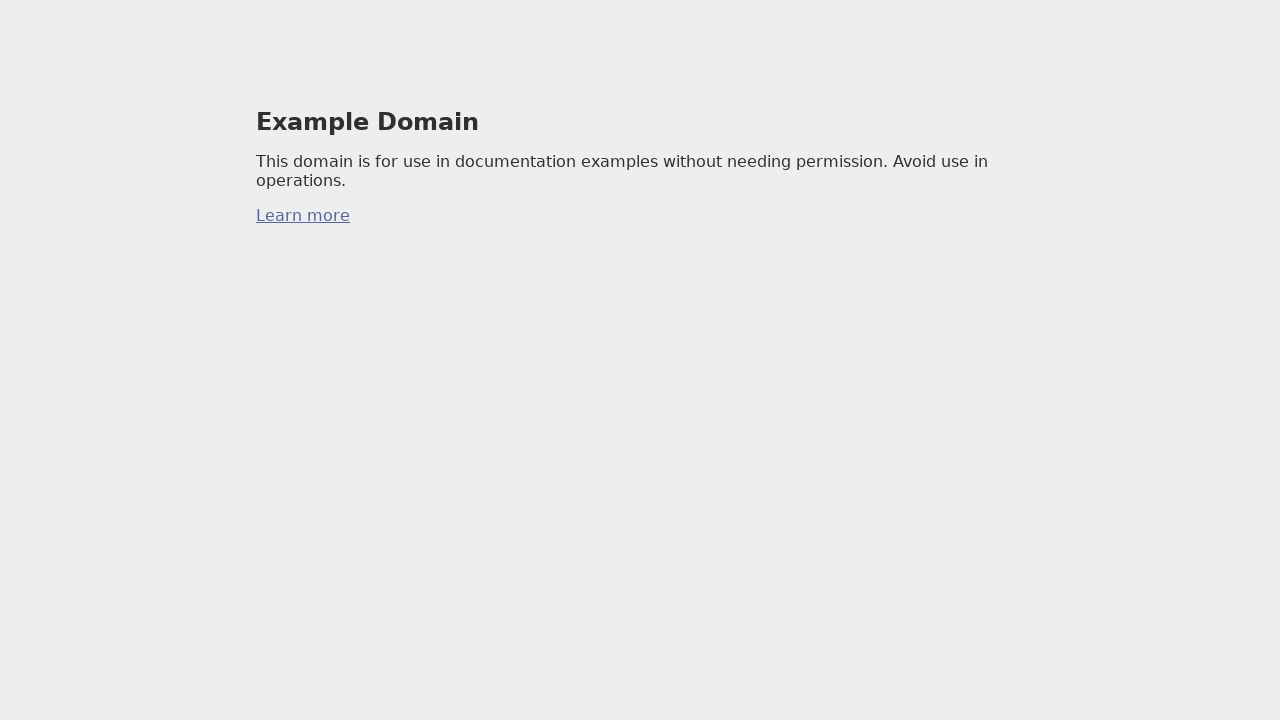

Resized window to 1024x768
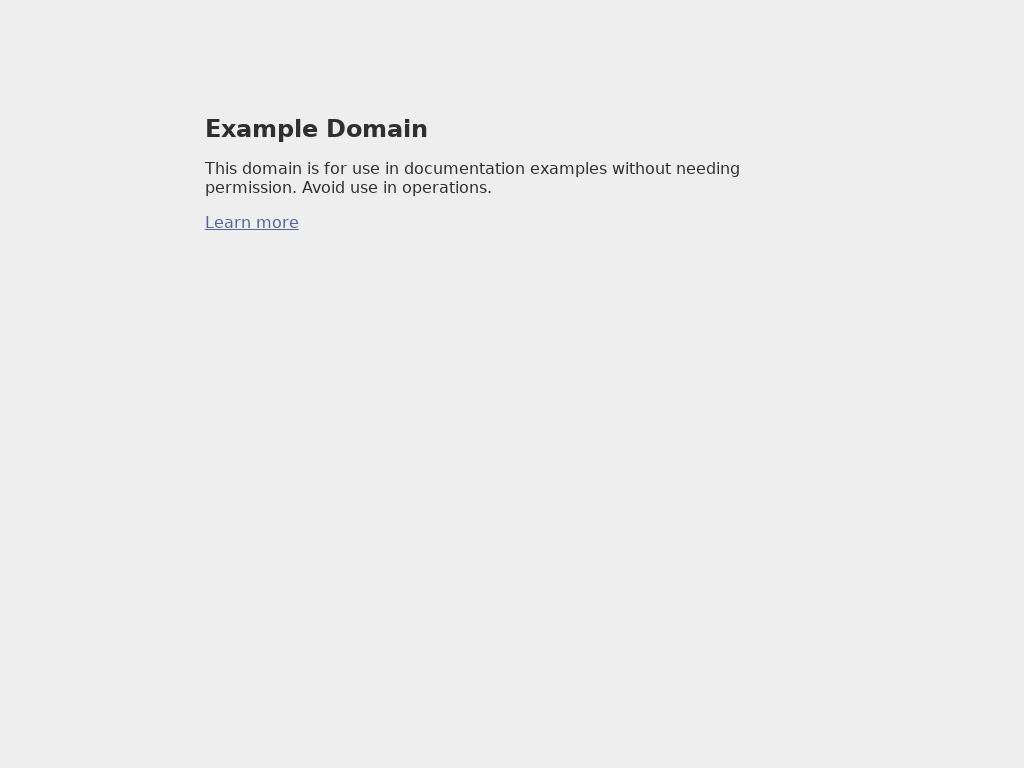

Verified new window size of 1024x768
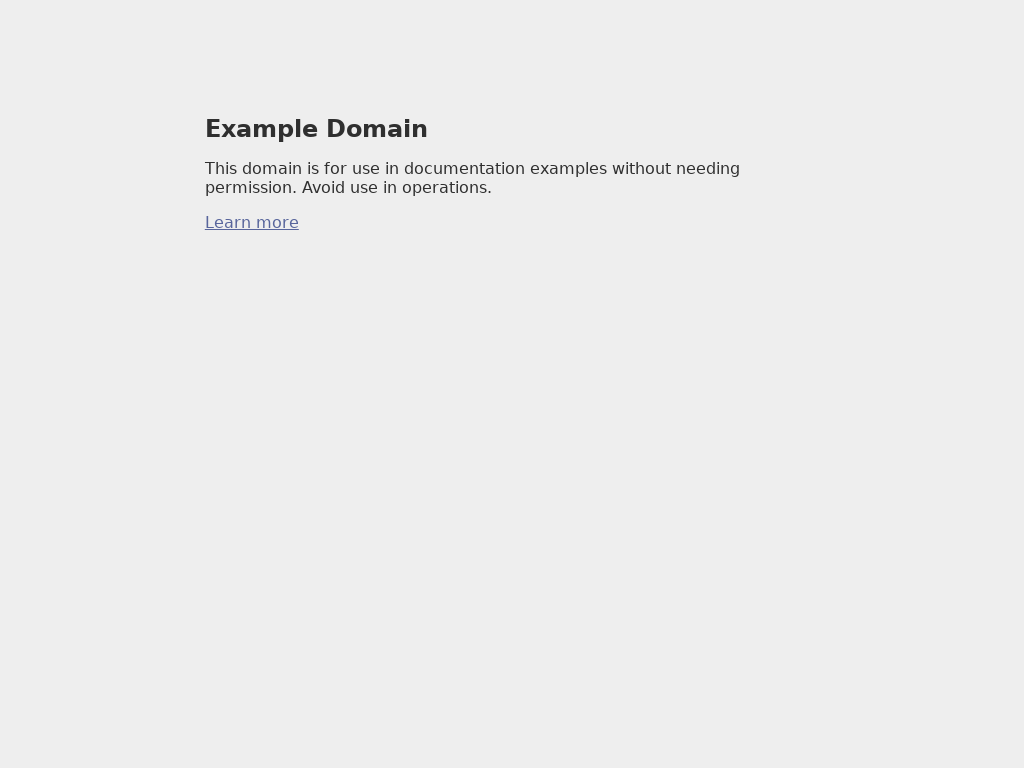

Retrieved current window position using JavaScript
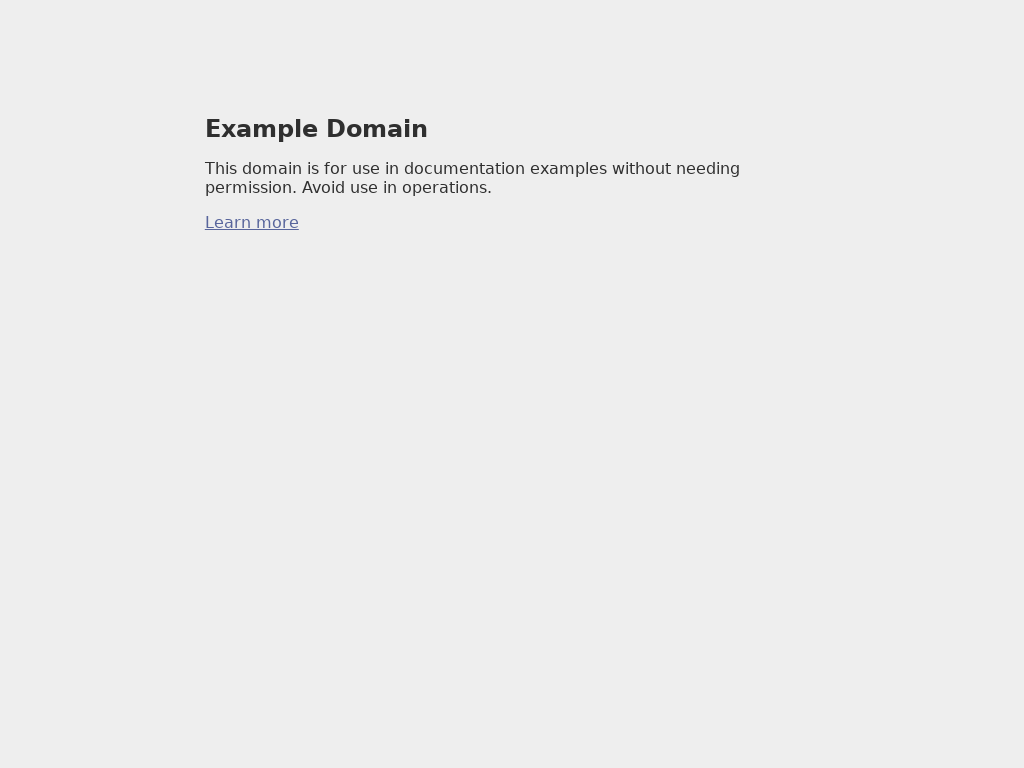

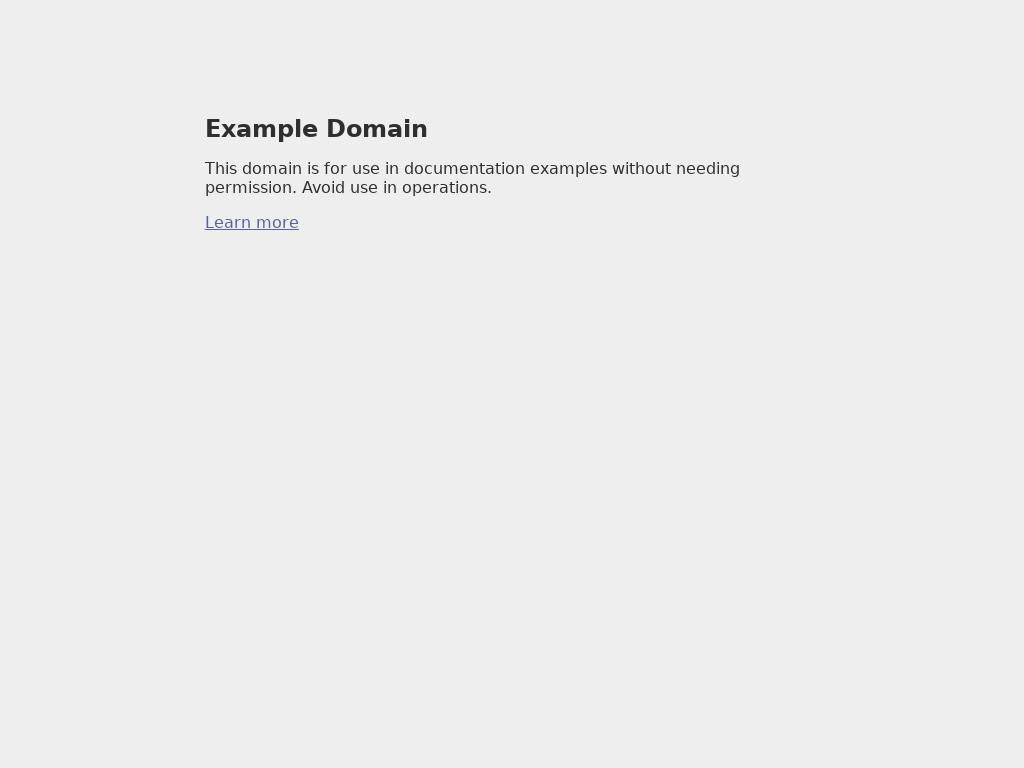